Tests basic form elements by navigating to the Basic Elements page, filling in first name, last name, and company name fields, submitting the form, and verifying the alert message.

Starting URL: http://automationbykrishna.com

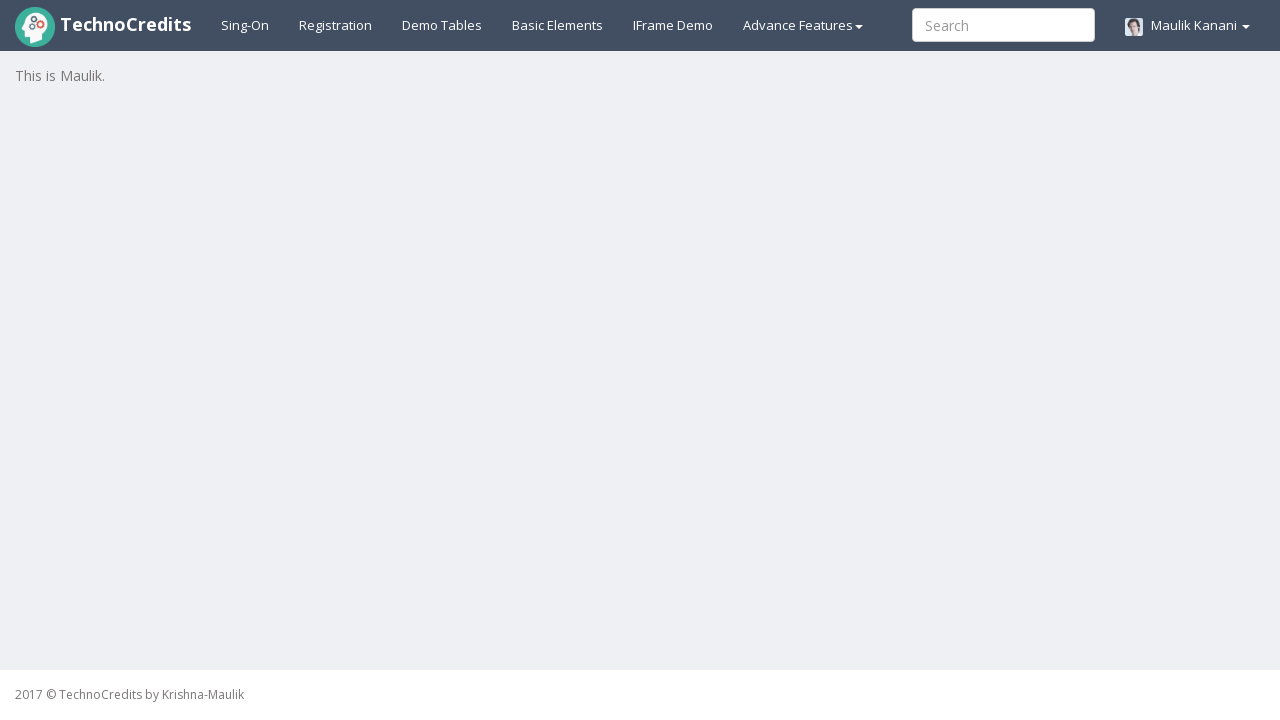

Clicked on Basic Elements link at (558, 25) on a#basicelements
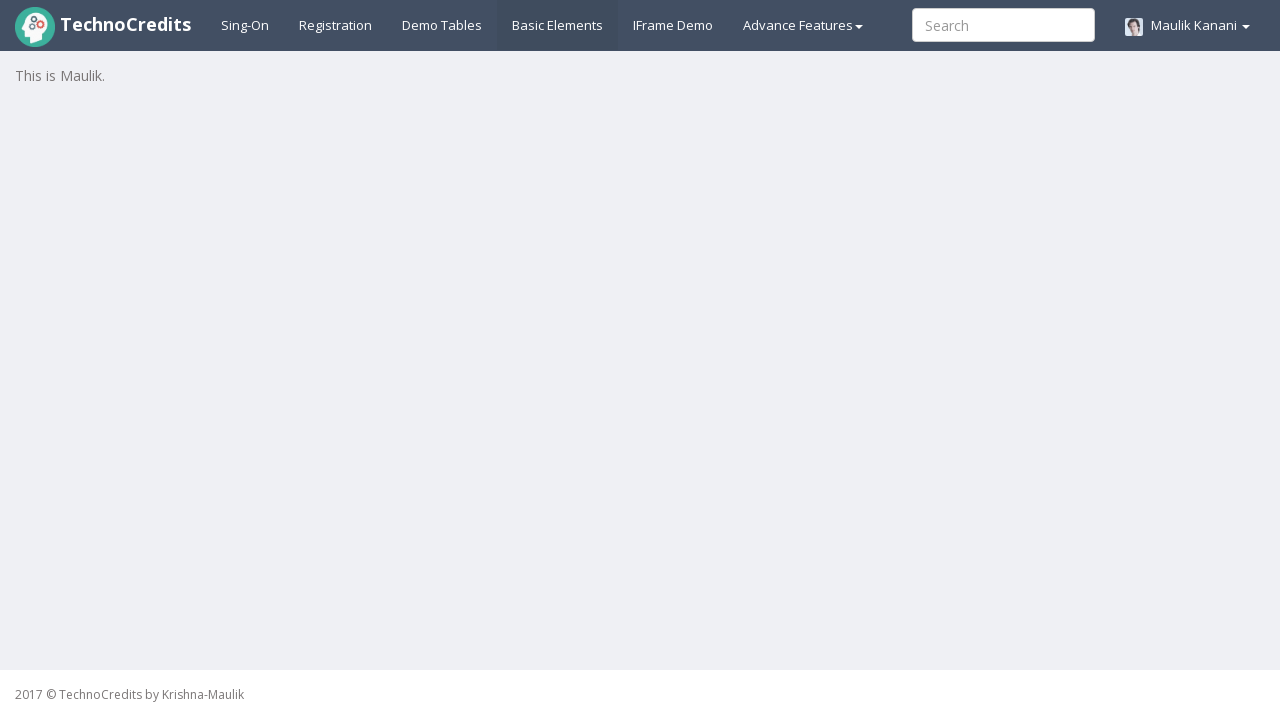

Form loaded and UserFirstName input field is visible
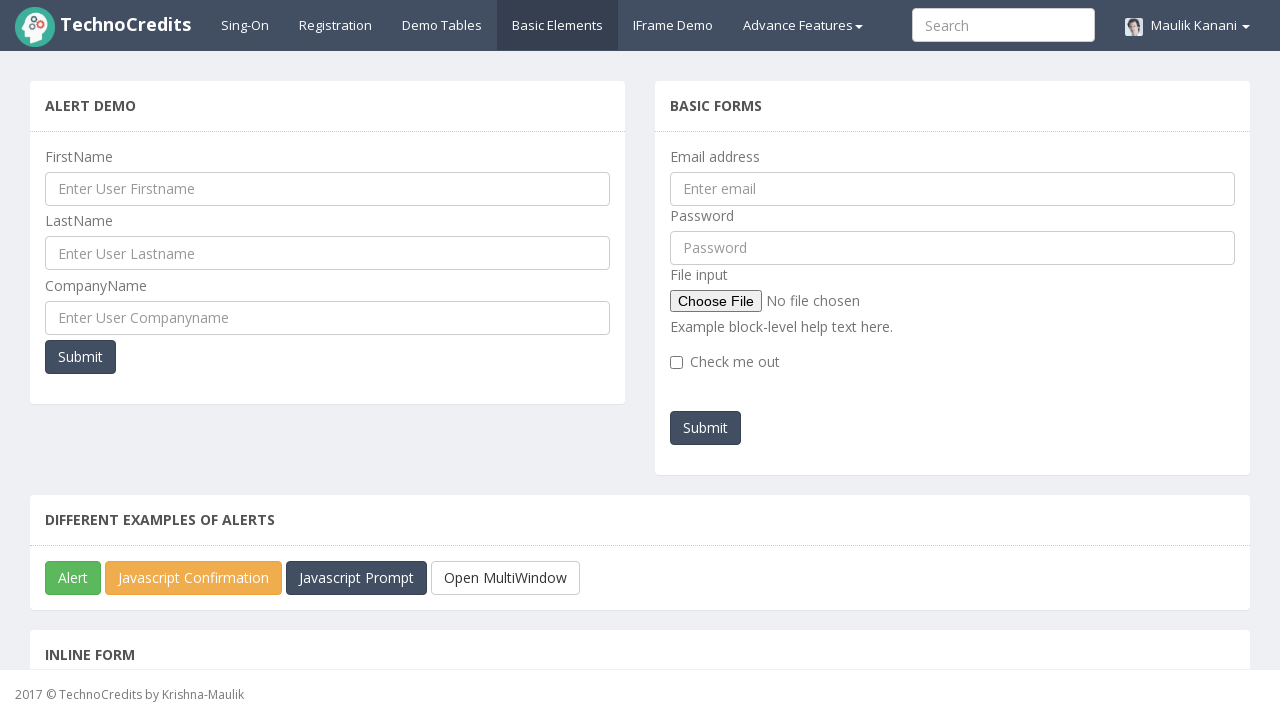

Filled first name field with 'Sayali' on input#UserFirstName
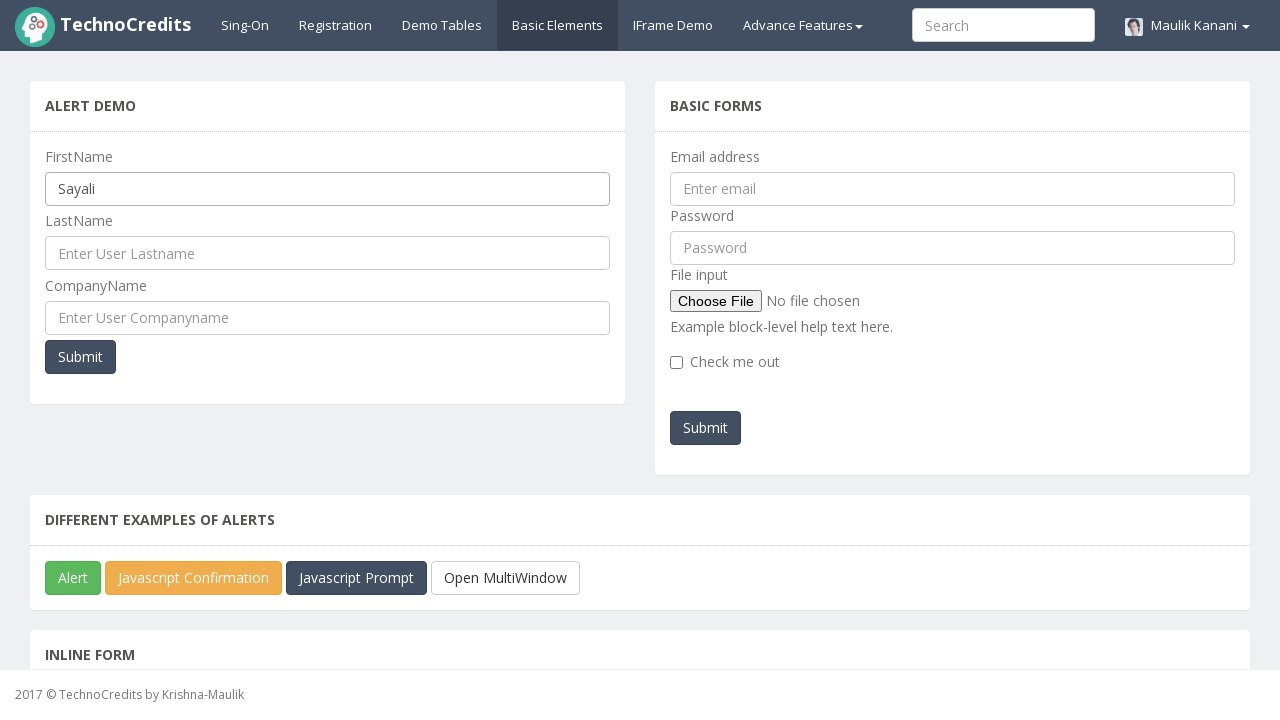

Filled last name field with 'Honrao' on input#UserLastName
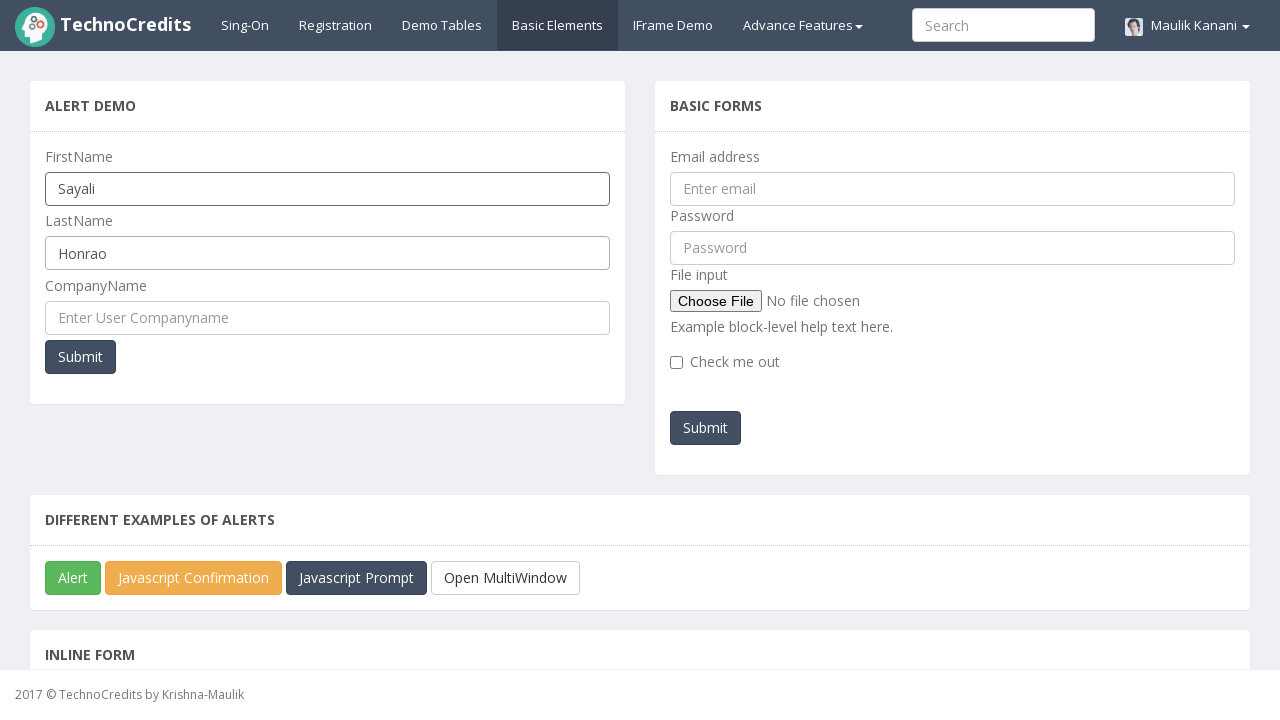

Filled company name field with 'Persistent Systems' on input#UserCompanyName
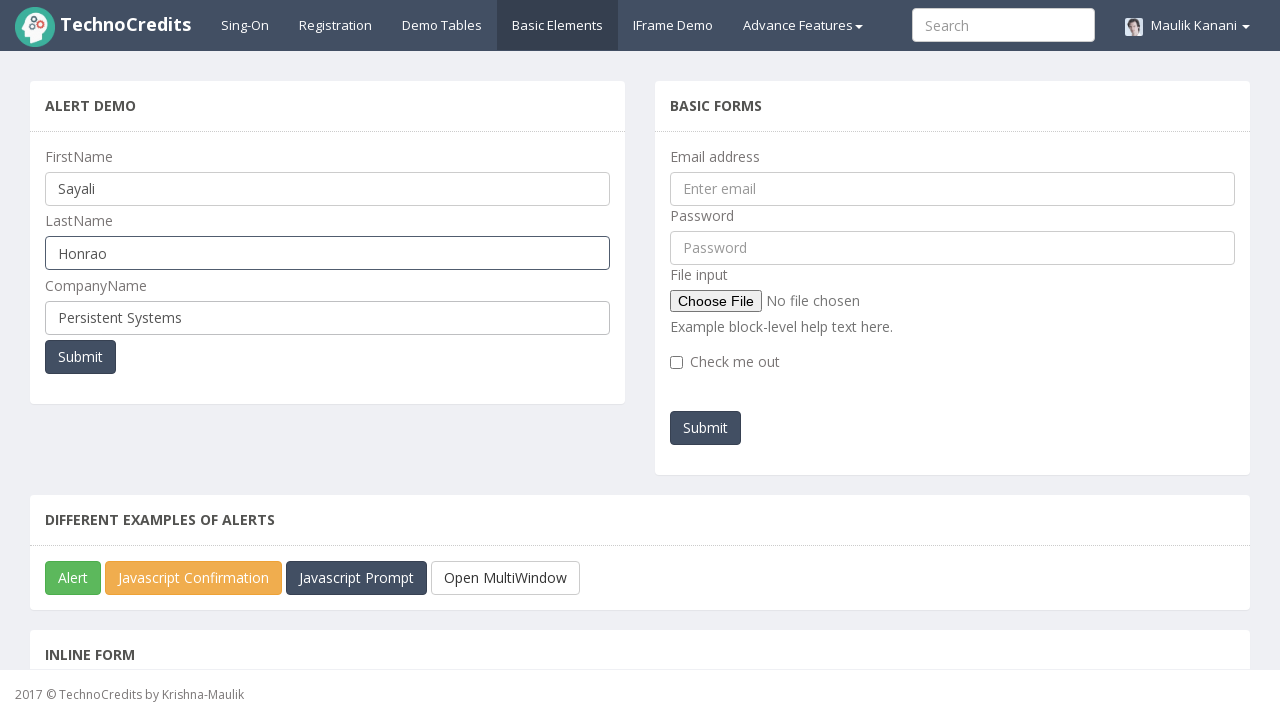

Clicked submit button to submit the form at (80, 357) on div[name='secondSegment'] button[type='submit']
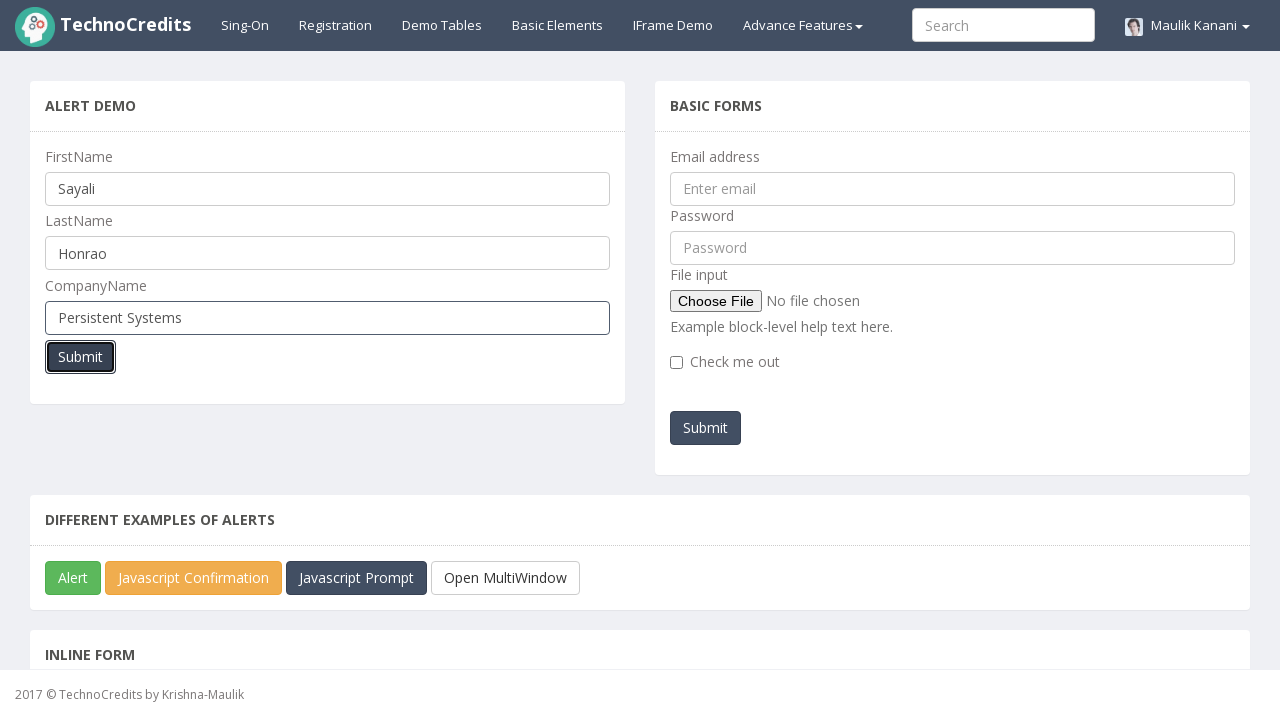

Alert dialog accepted
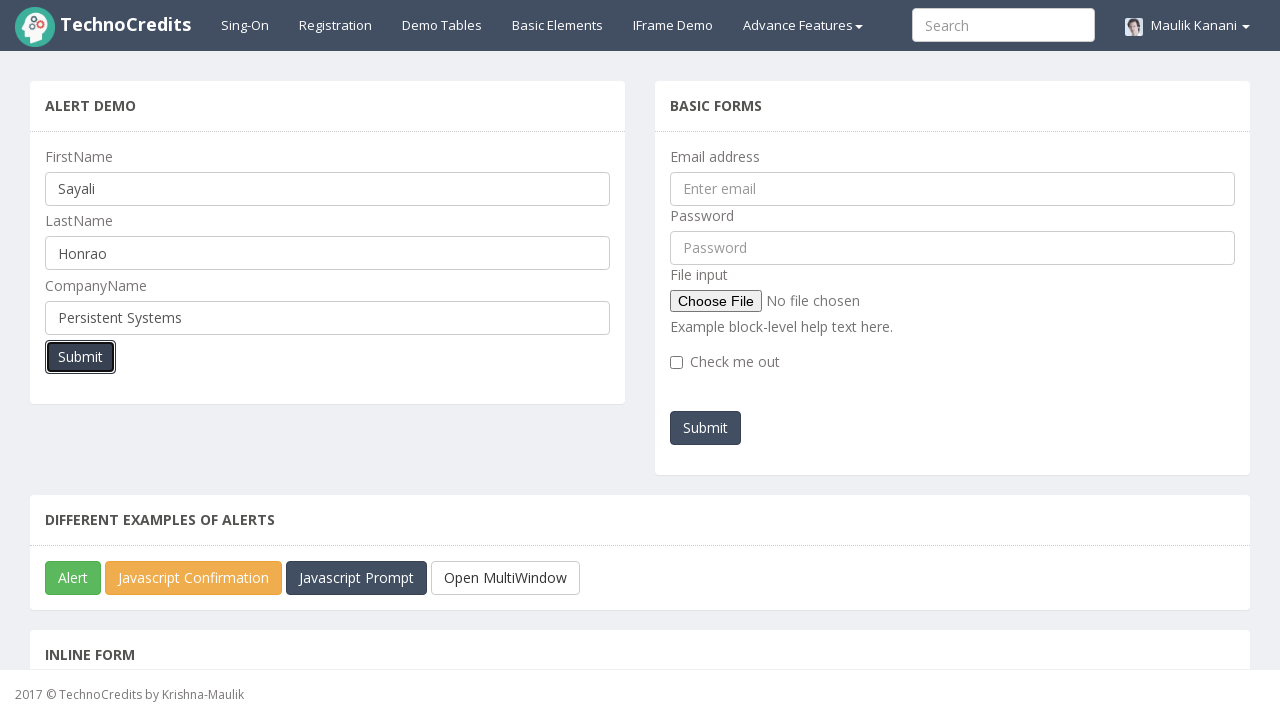

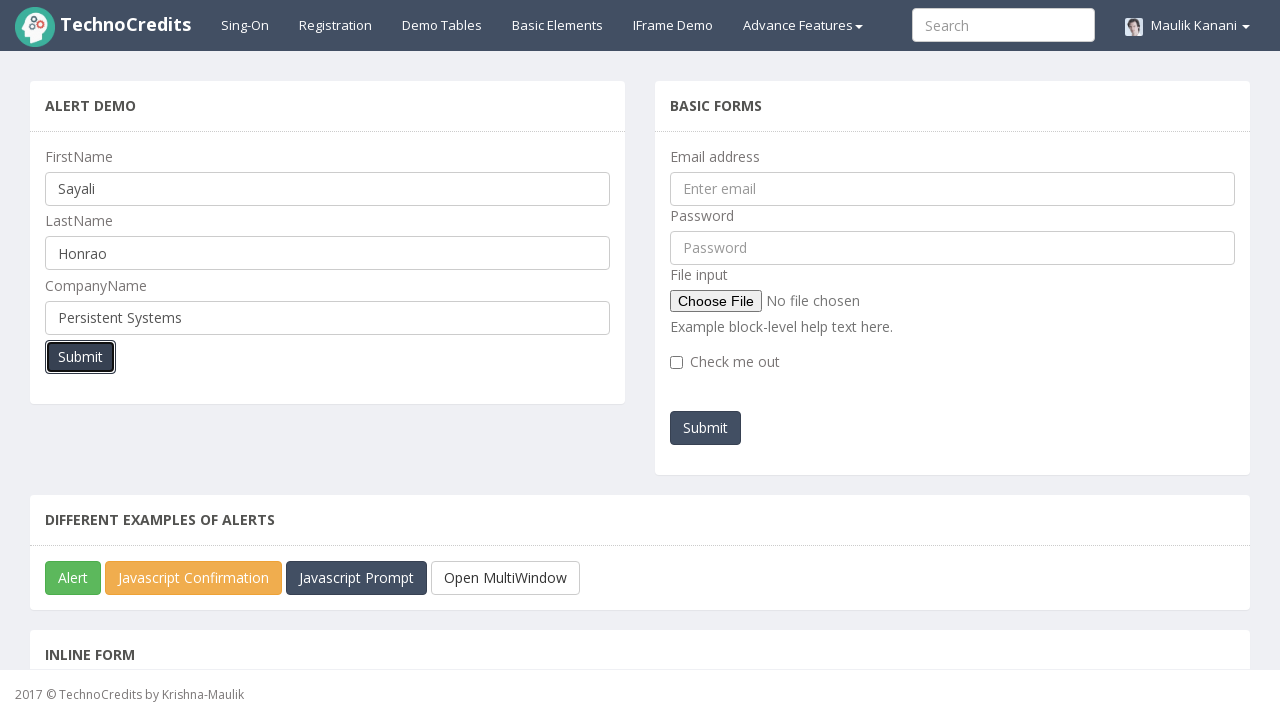